Tests drag and drop functionality by dragging two elements to their respective drop targets and verifying they display "Dropped!" text.

Starting URL: https://testpages.eviltester.com/styled/drag-drop-javascript.html

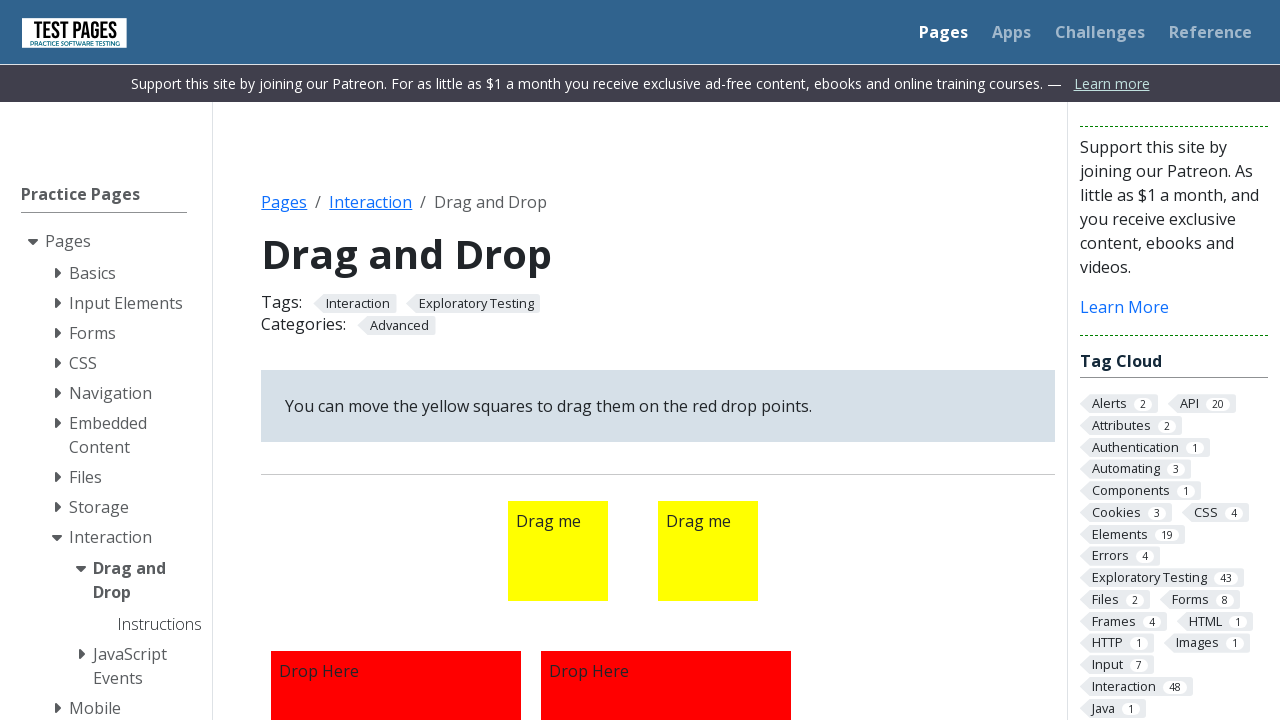

Dragged first element to first drop target at (396, 595)
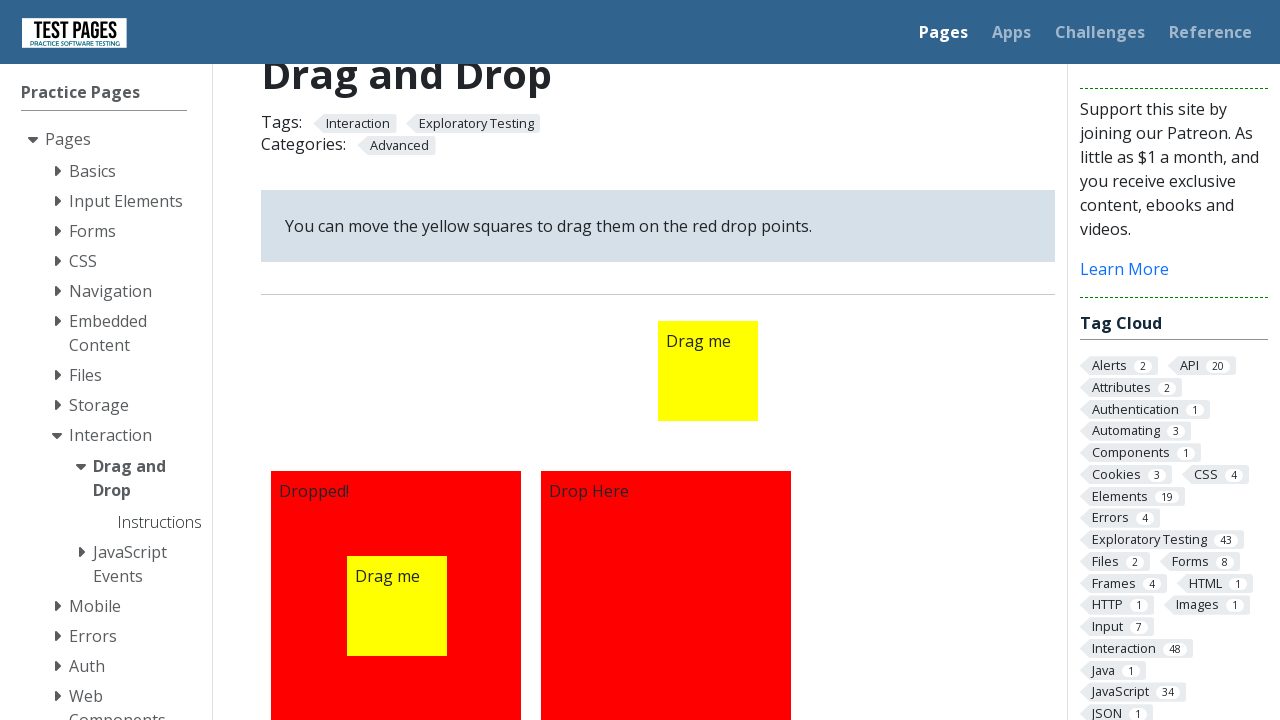

Dragged second element to second drop target at (666, 595)
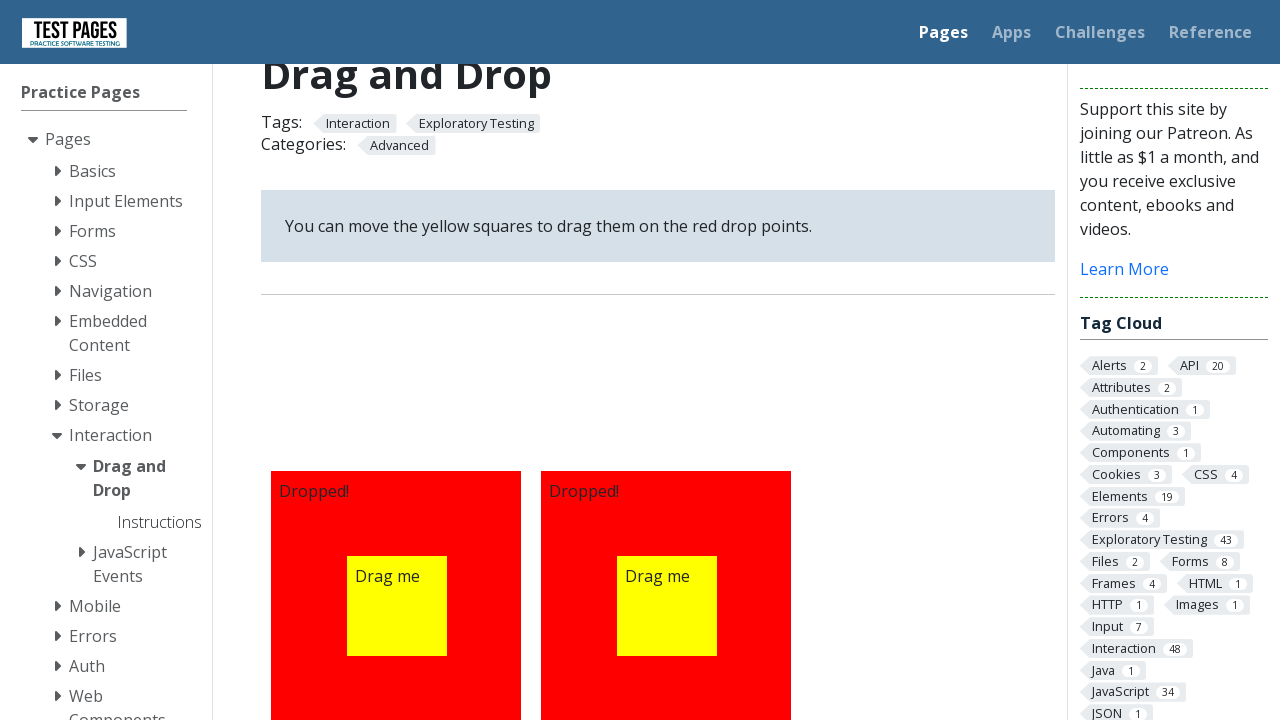

First drop target confirmed with 'Dropped!' text
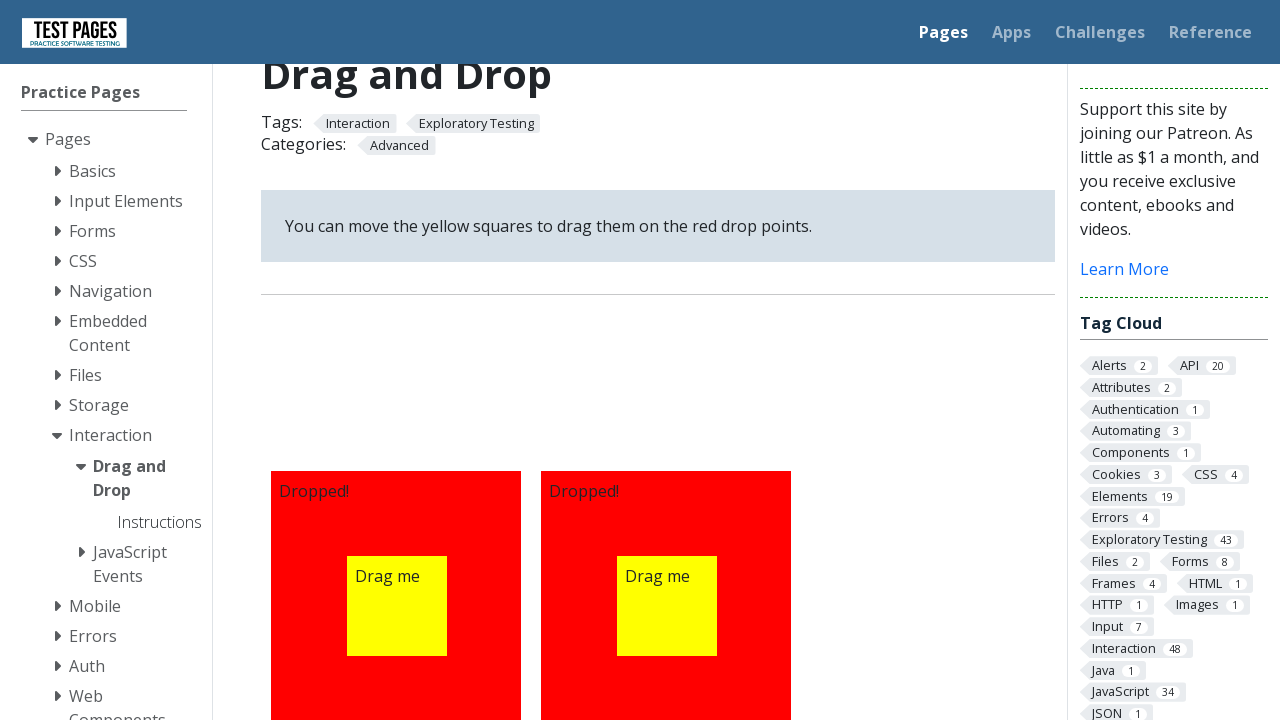

Second drop target confirmed with 'Dropped!' text
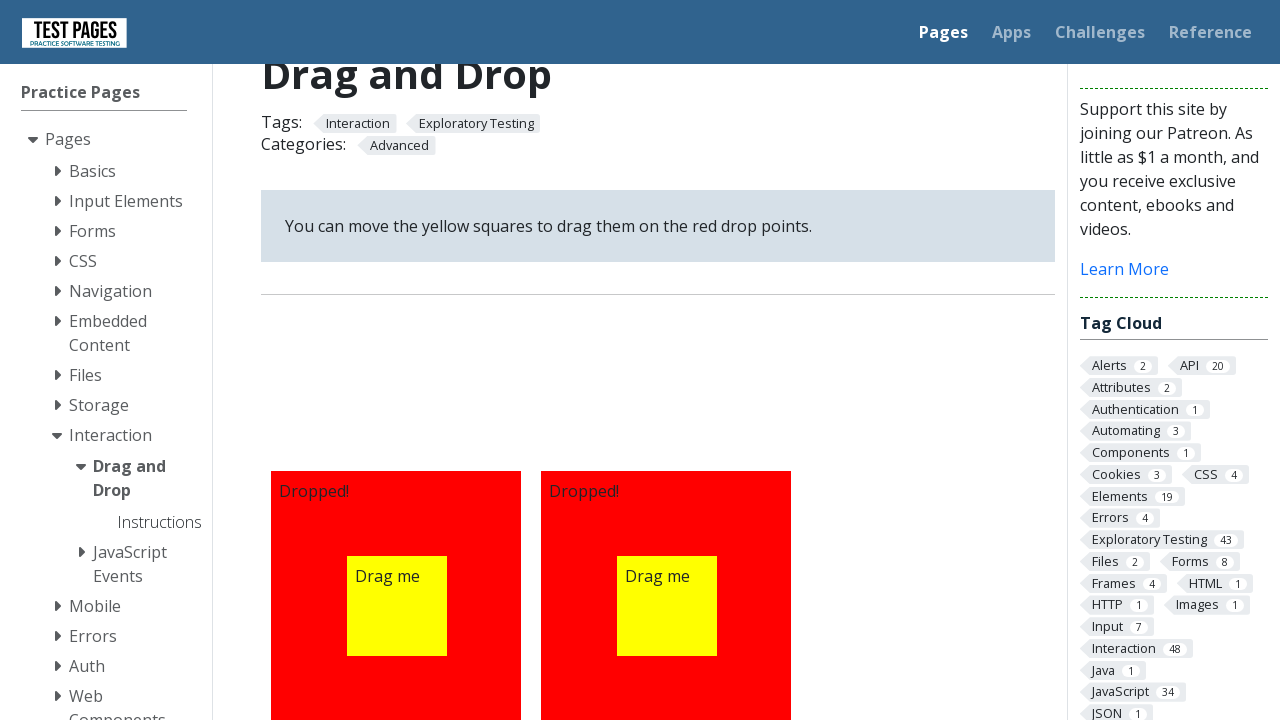

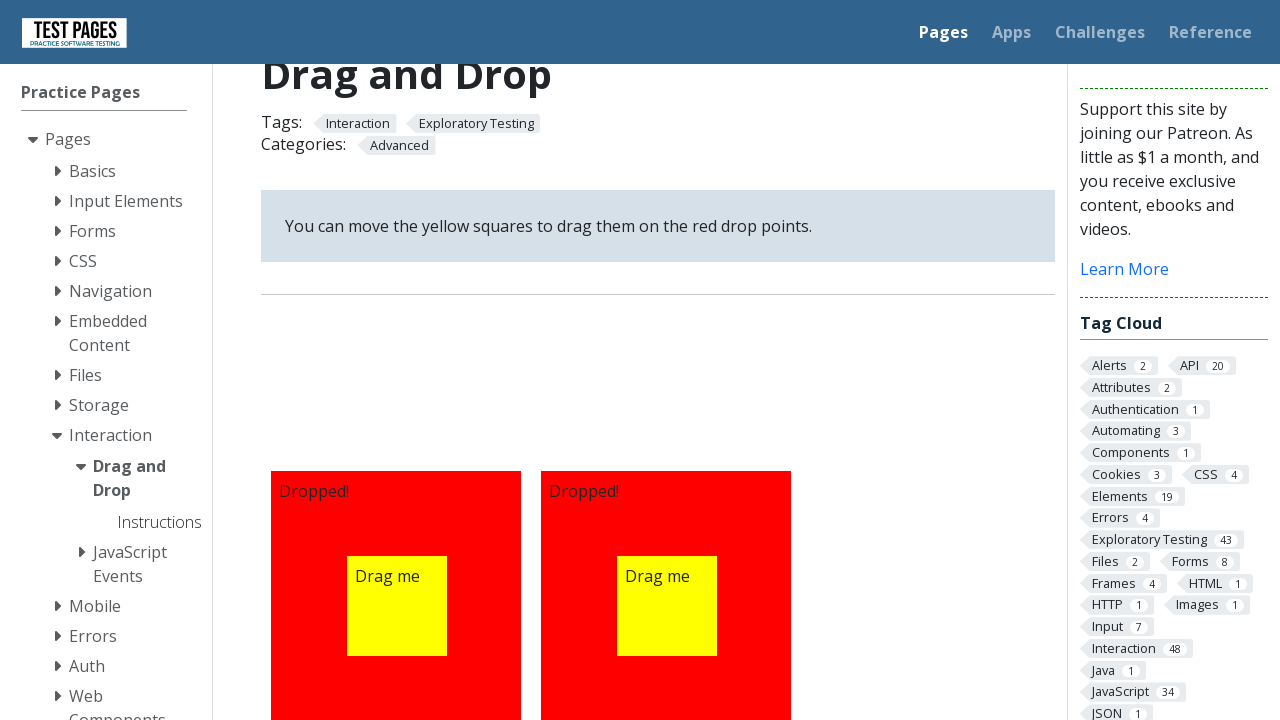